Tests gallery functionality by navigating to the photo gallery page, clicking on the 18th image (bottom-right corner), and verifying if a description is displayed when the image is enlarged.

Starting URL: https://www.andreandson.com/

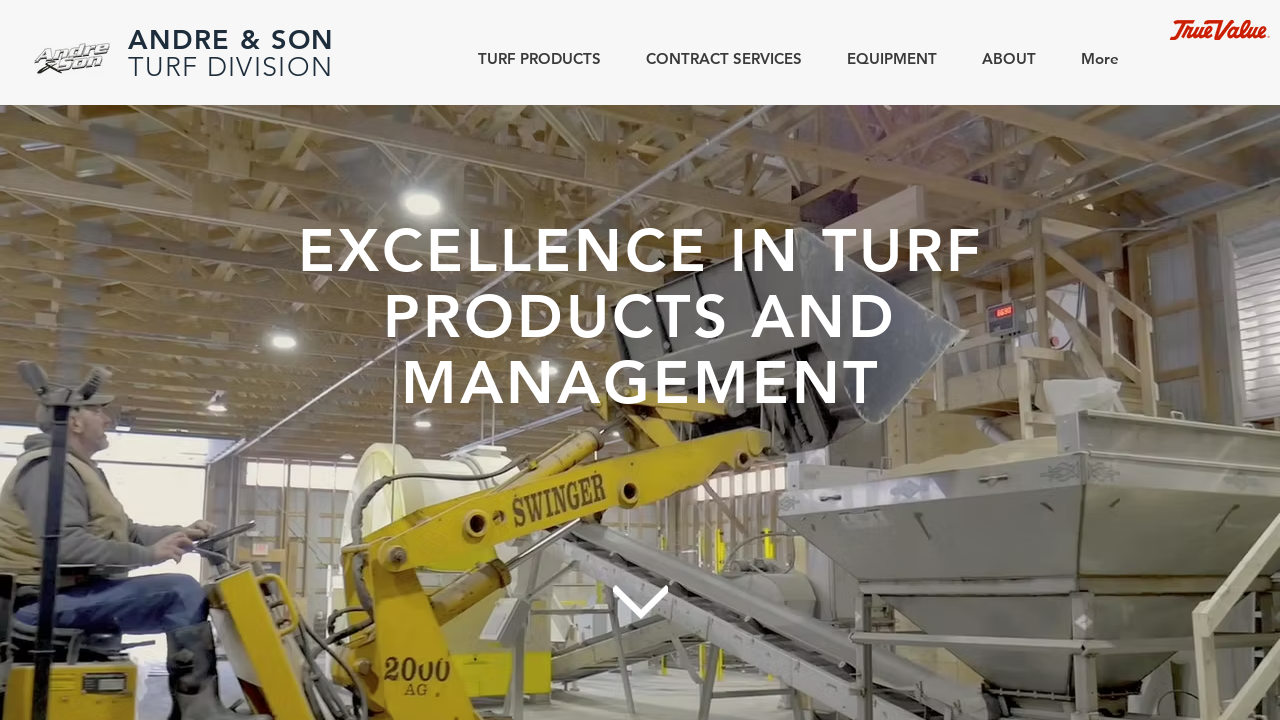

Page fully loaded (networkidle)
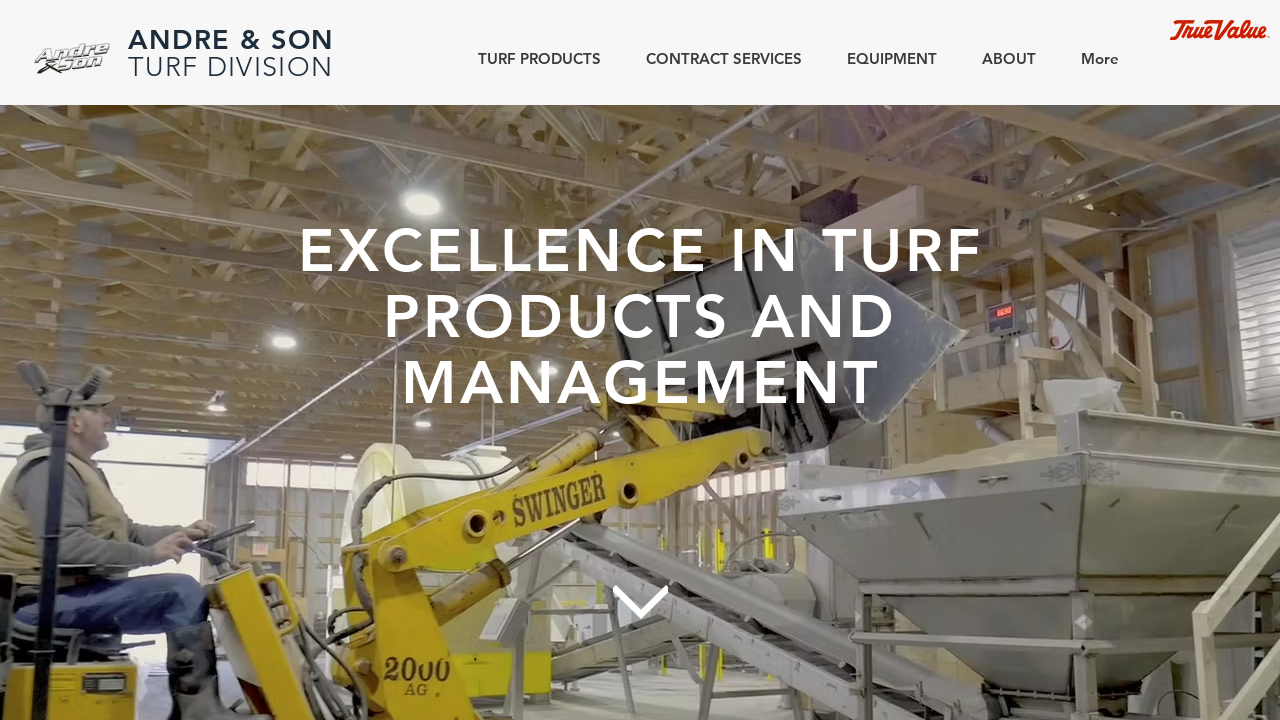

Clicked ABOUT button at (1002, 58) on internal:role=button[name="ABOUT"s]
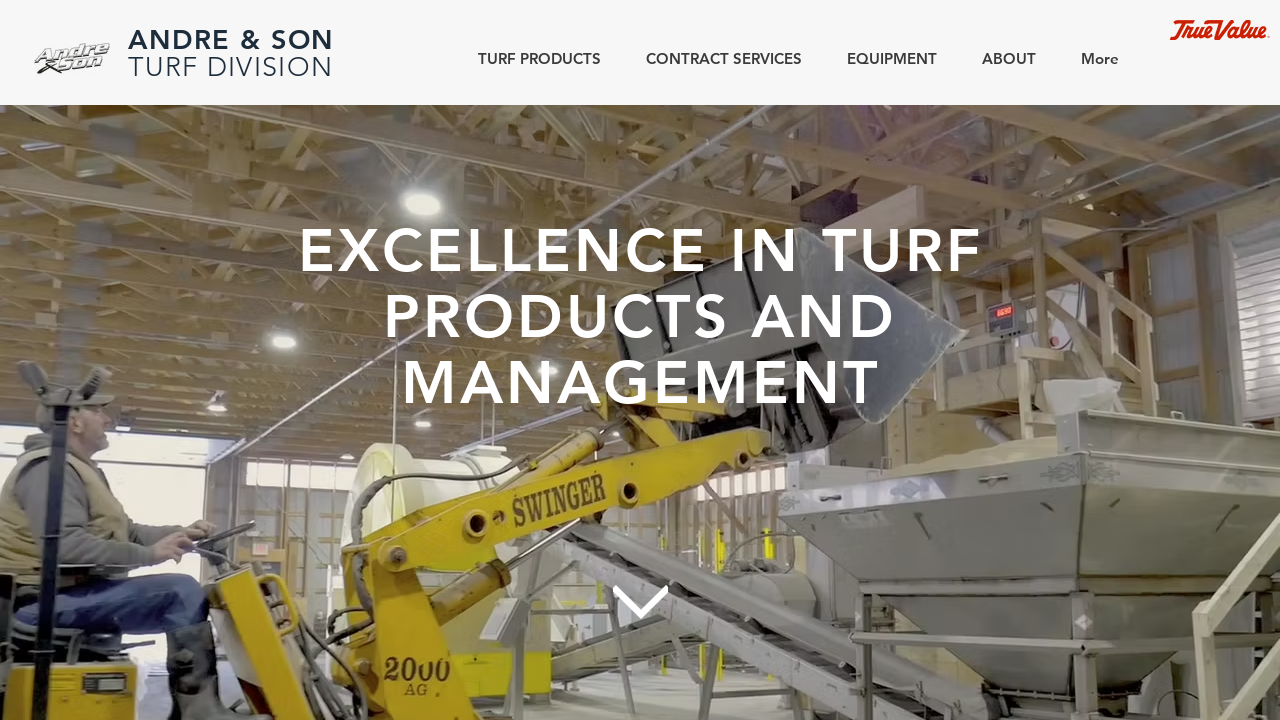

Waited 1 second for ABOUT menu to process
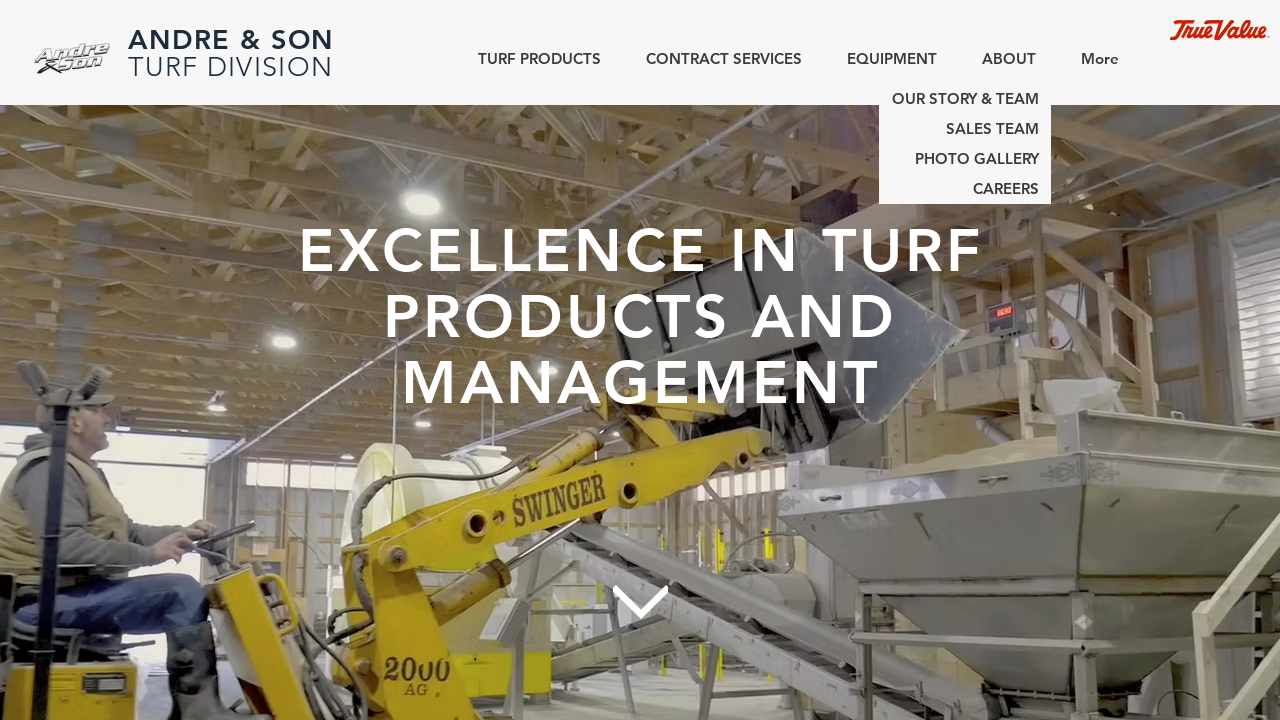

Clicked PHOTO GALLERY link at (965, 159) on internal:role=link[name="PHOTO GALLERY"i]
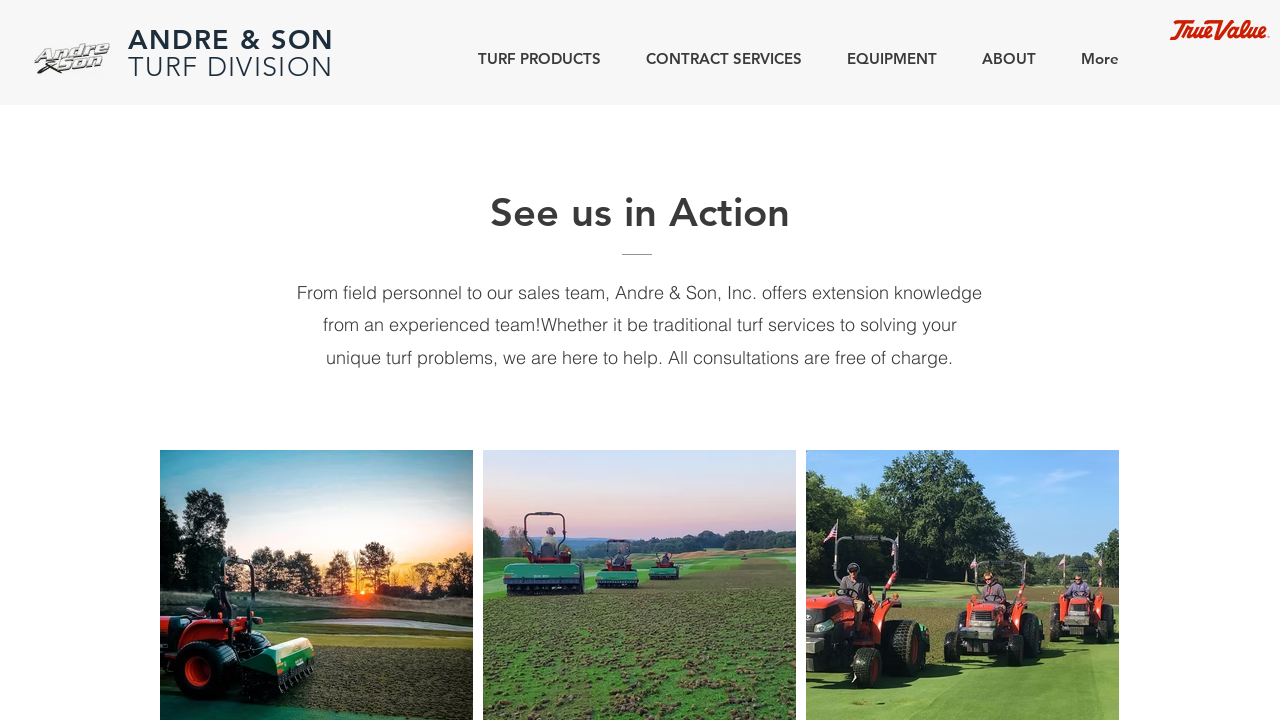

Photo Gallery page fully loaded
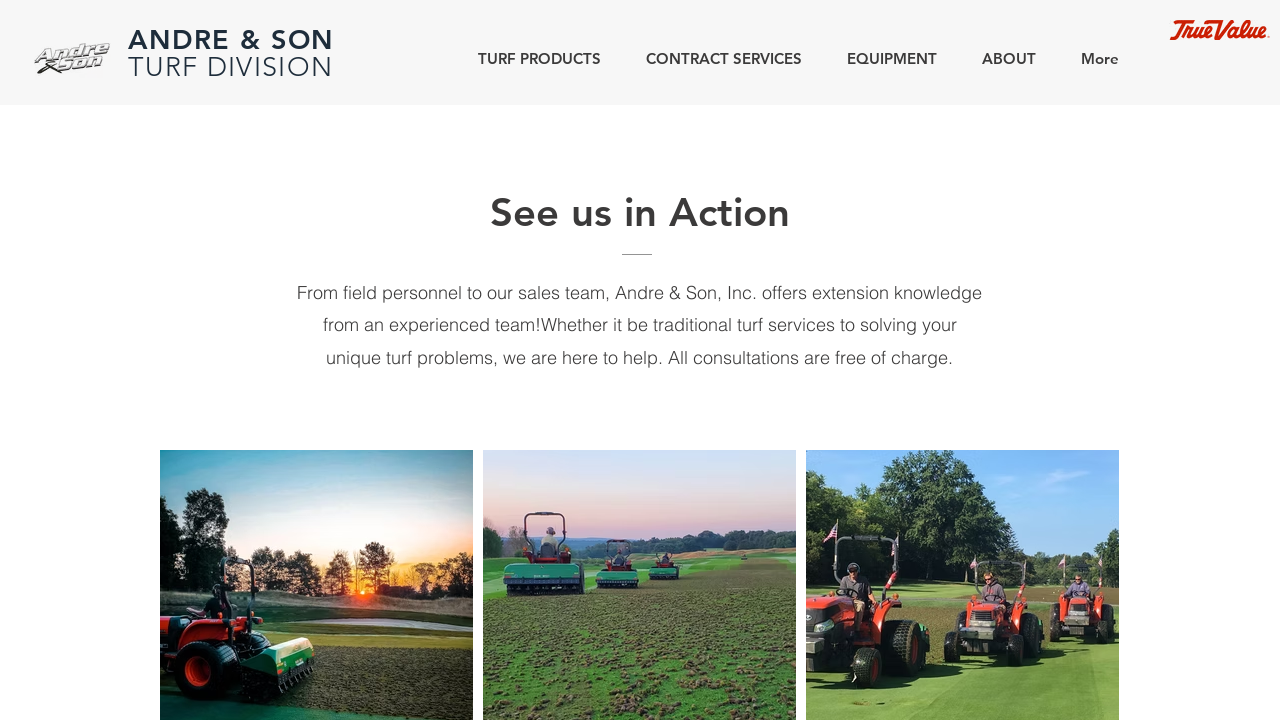

Gallery images loaded on page
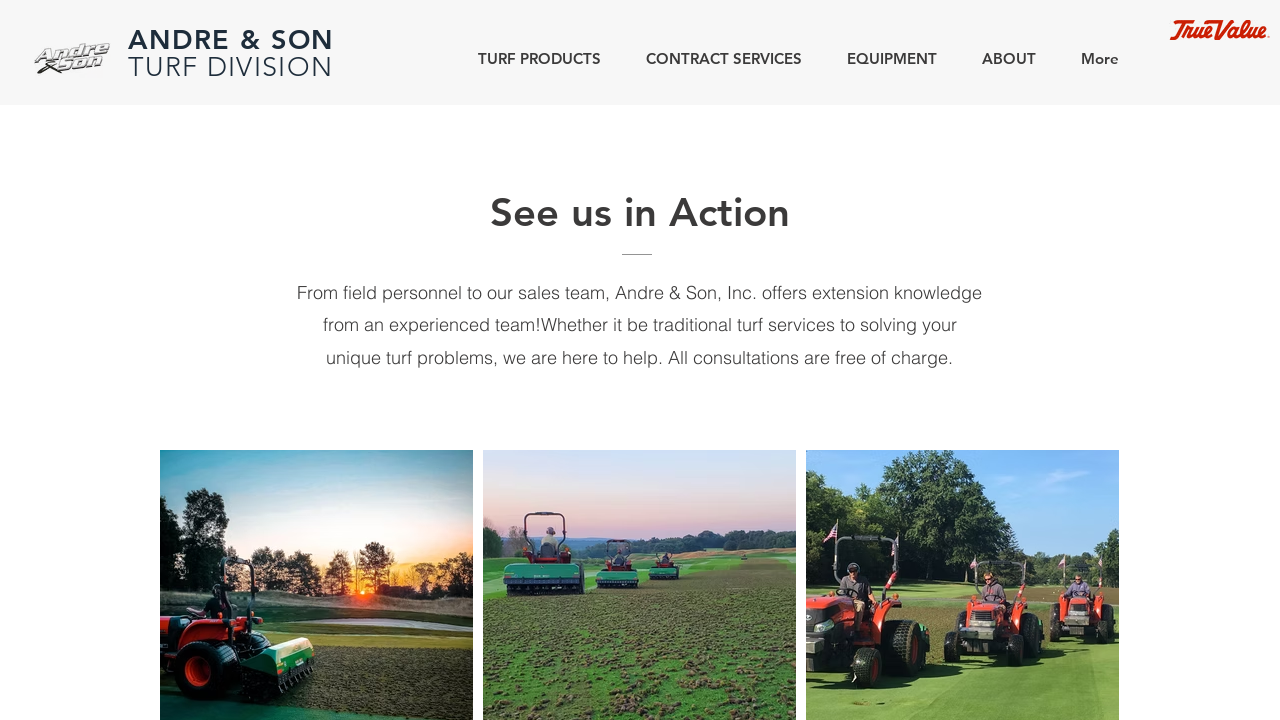

18th image (bottom-right) is visible and ready to click
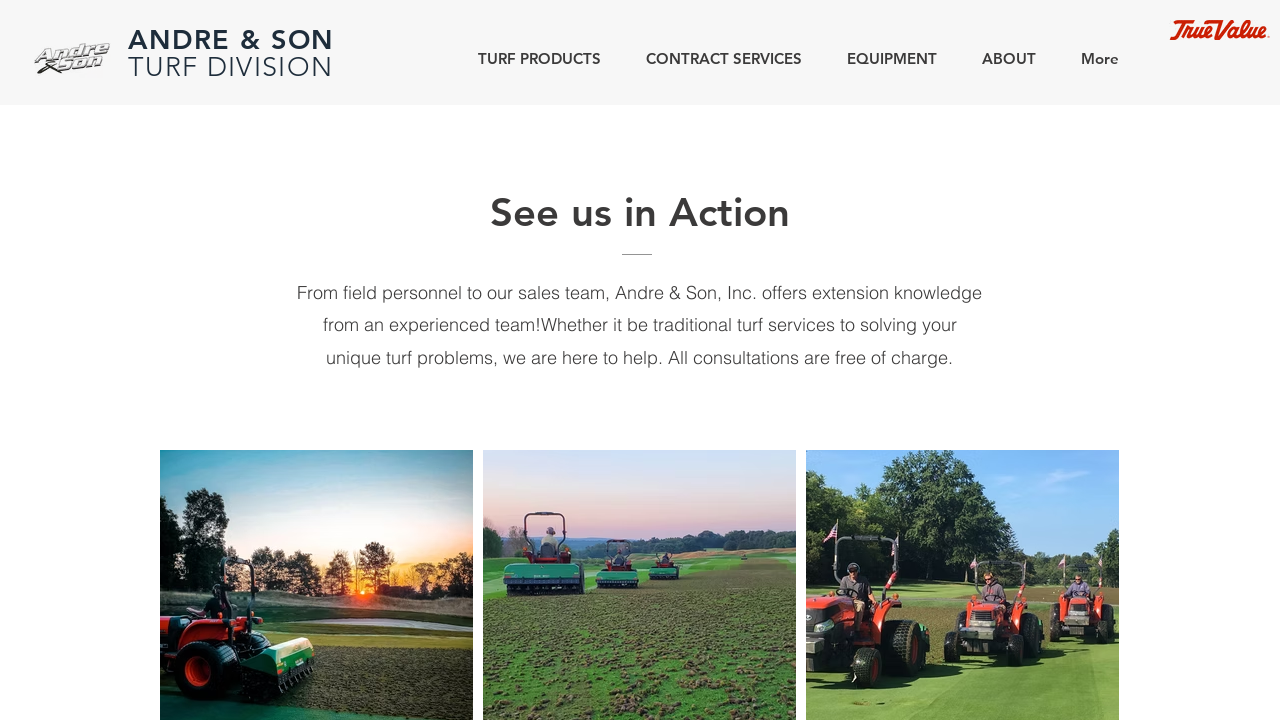

Clicked the 18th gallery image (bottom-right corner) at (316, 360) on img >> nth=17
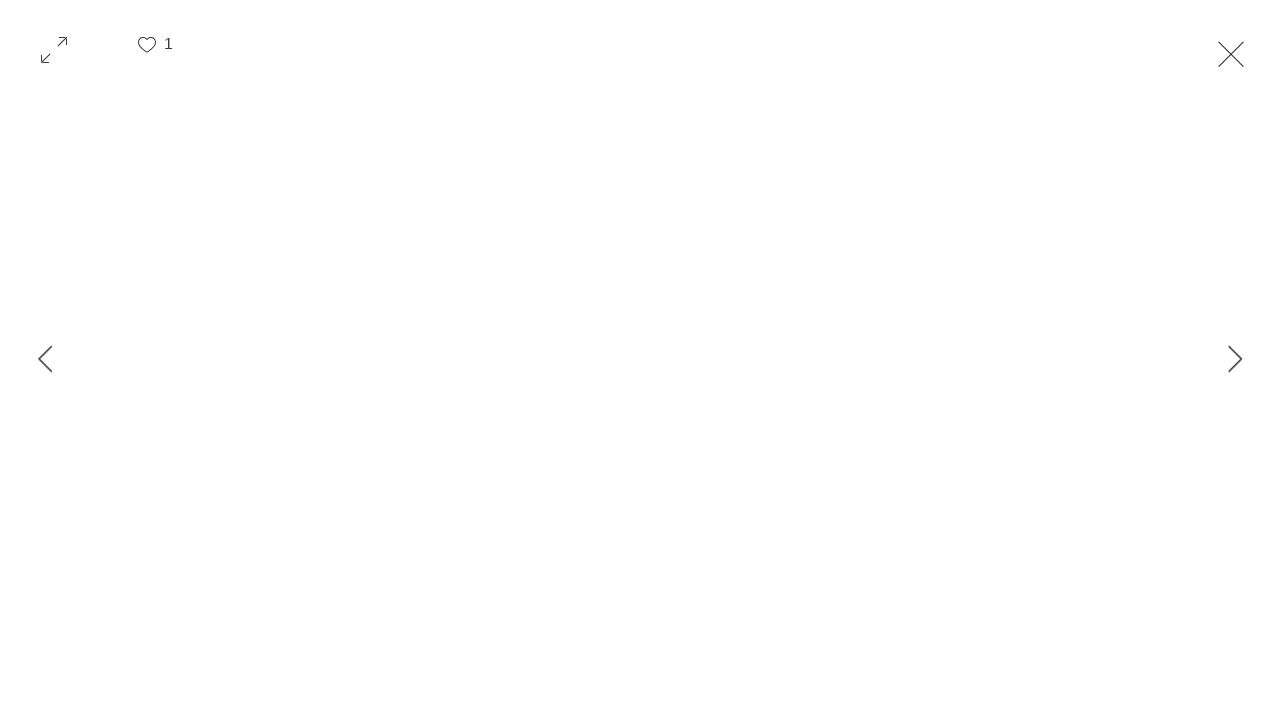

Waited 2 seconds for enlarged image view to appear
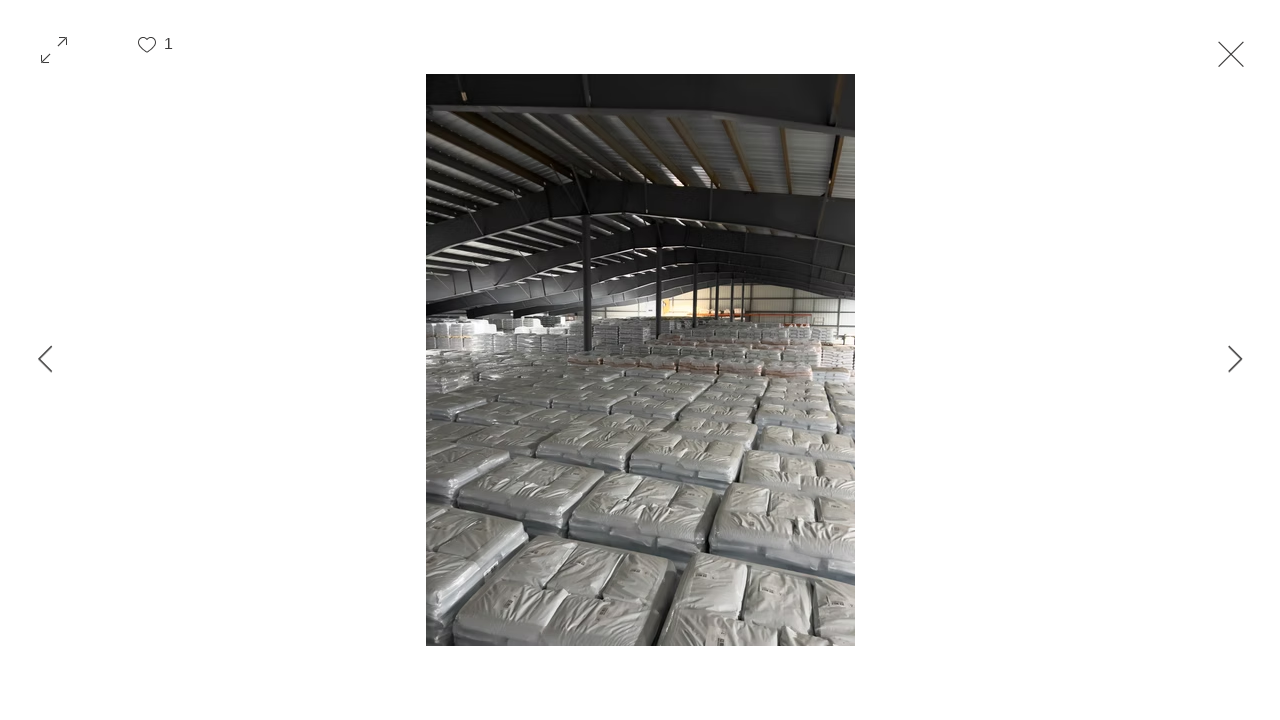

Waited 2 seconds to observe the enlarged image view and description
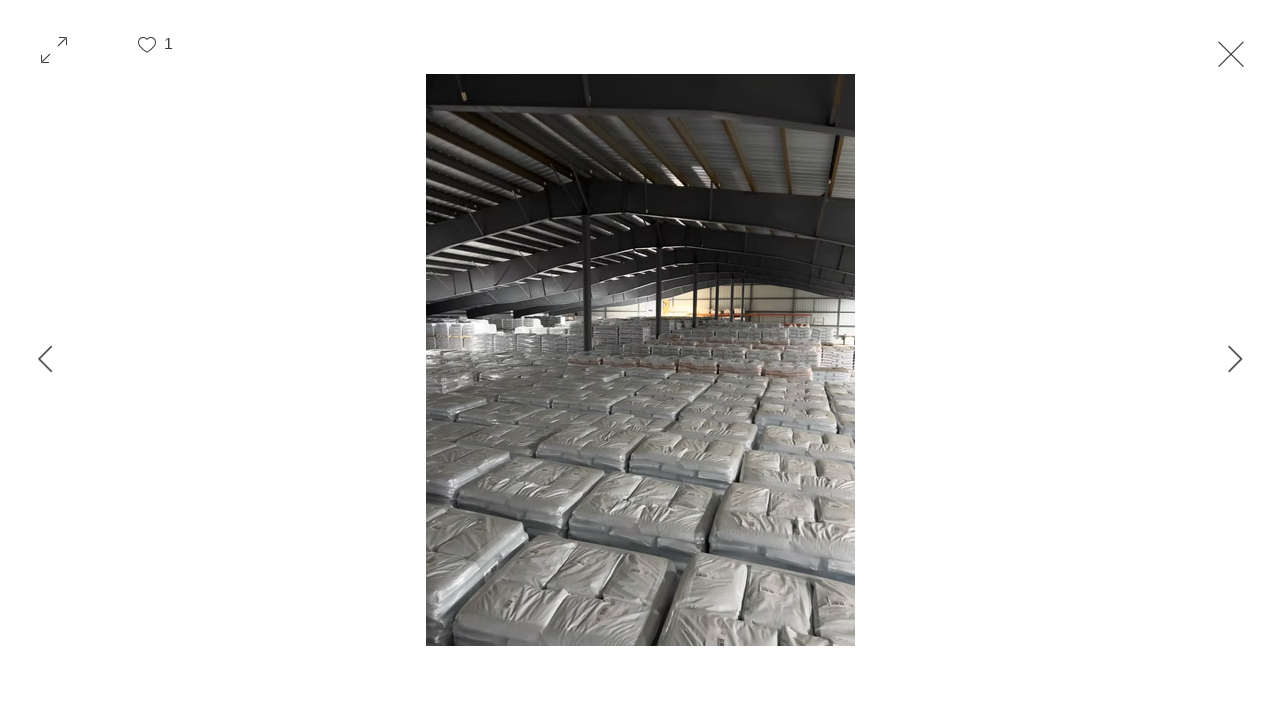

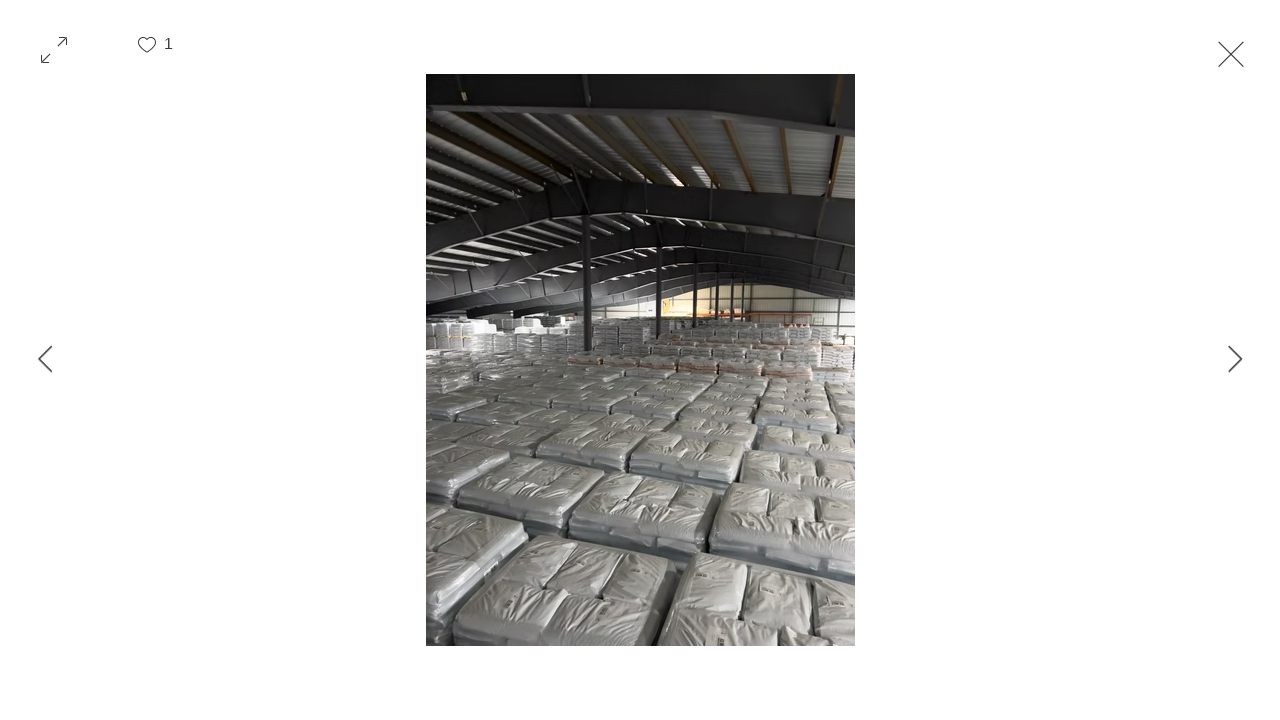